Tests that the complete-all checkbox updates when individual items are completed or cleared

Starting URL: https://demo.playwright.dev/todomvc

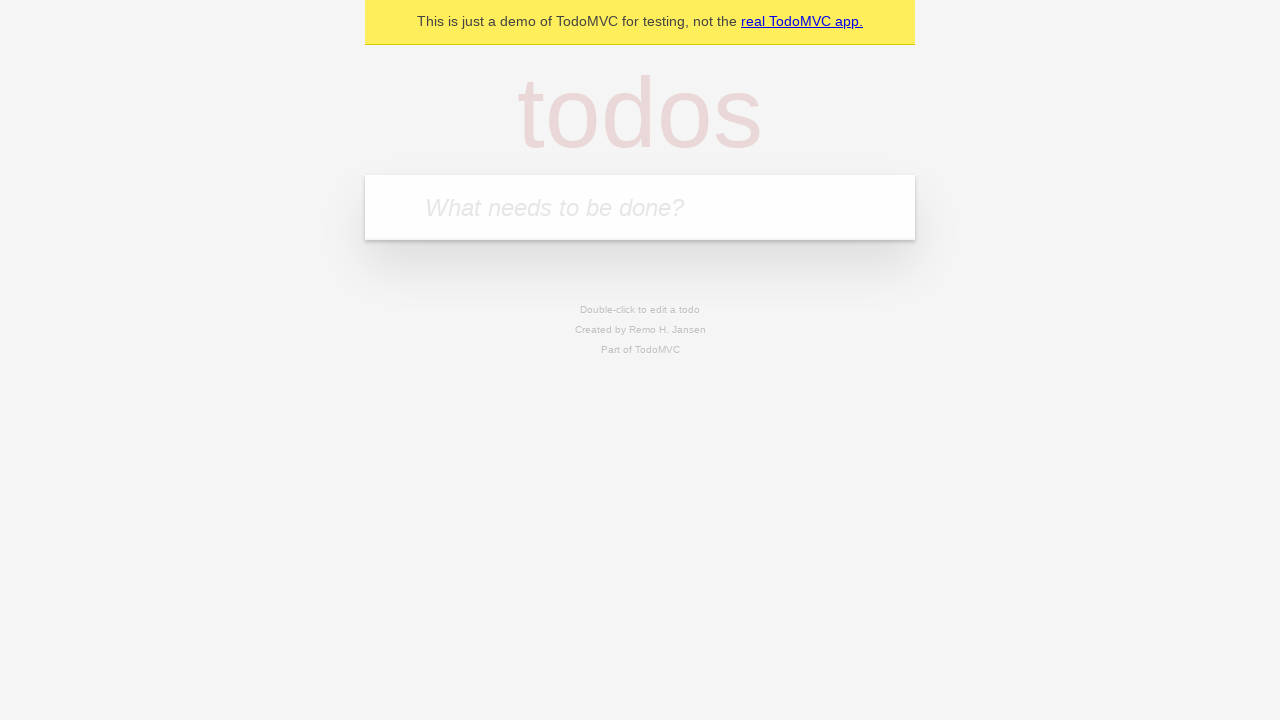

Filled new todo field with 'buy some cheese' on internal:attr=[placeholder="What needs to be done?"i]
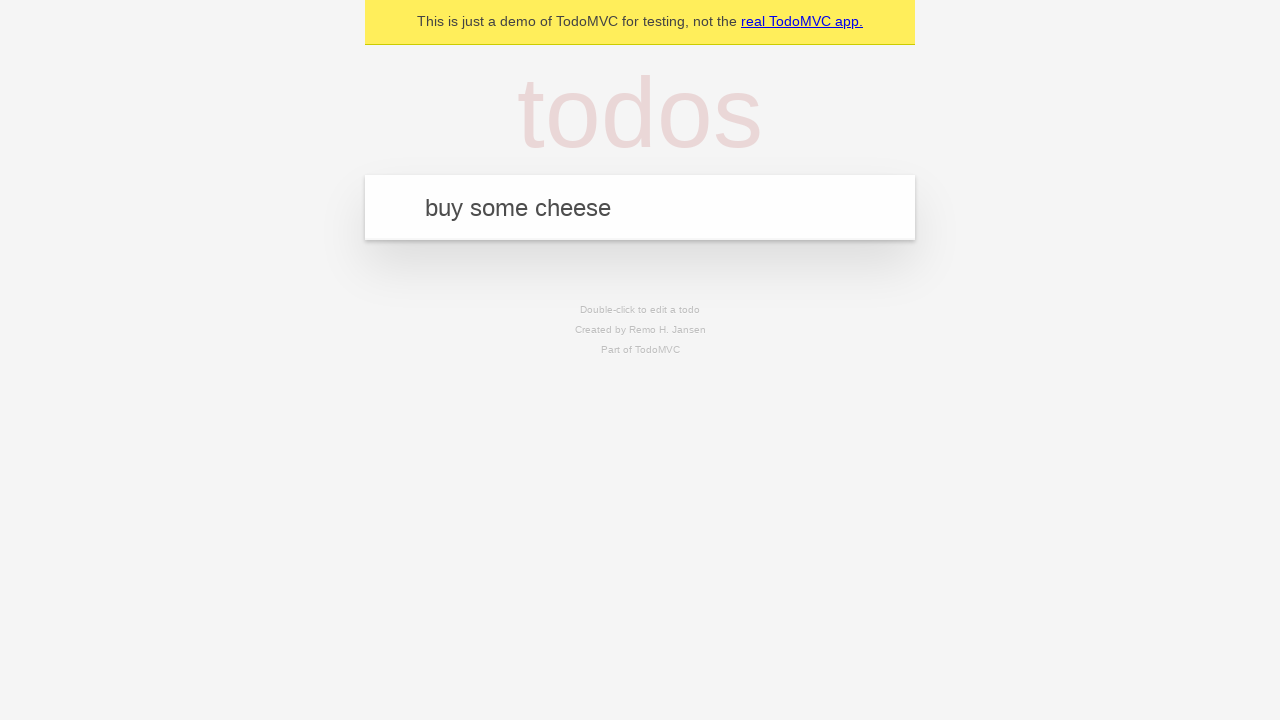

Pressed Enter to add todo 'buy some cheese' on internal:attr=[placeholder="What needs to be done?"i]
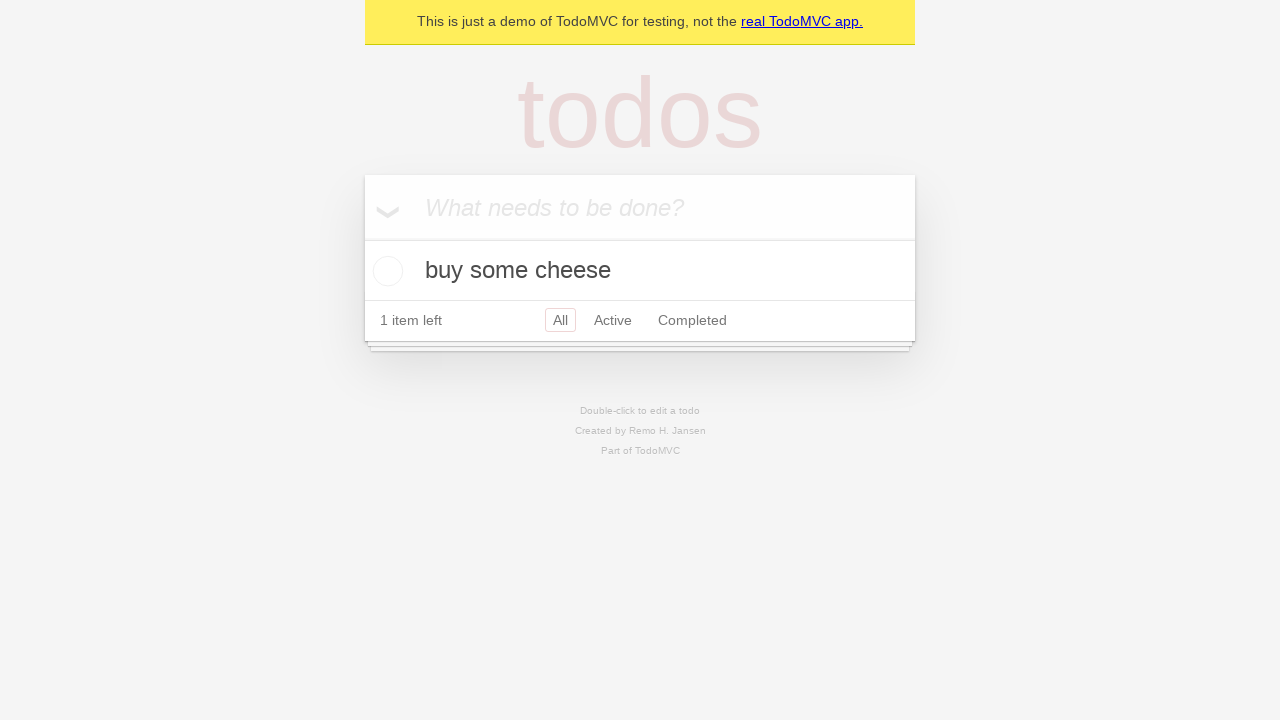

Filled new todo field with 'feed the cat' on internal:attr=[placeholder="What needs to be done?"i]
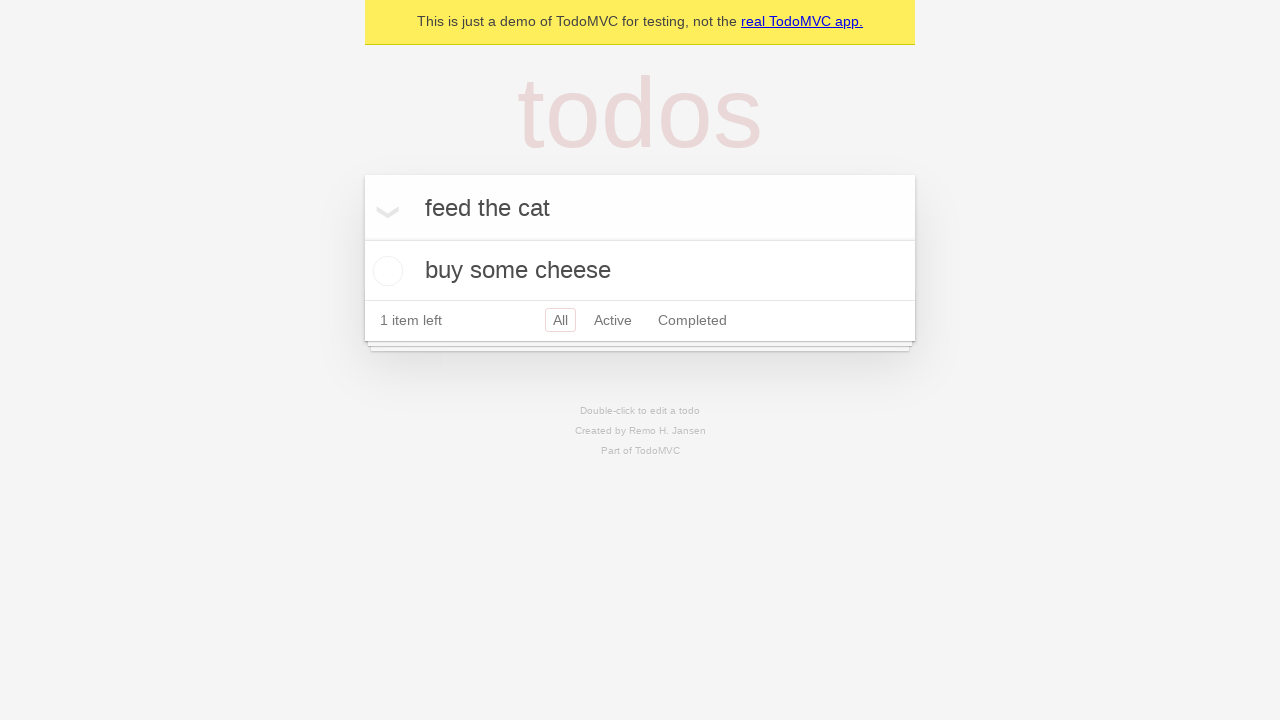

Pressed Enter to add todo 'feed the cat' on internal:attr=[placeholder="What needs to be done?"i]
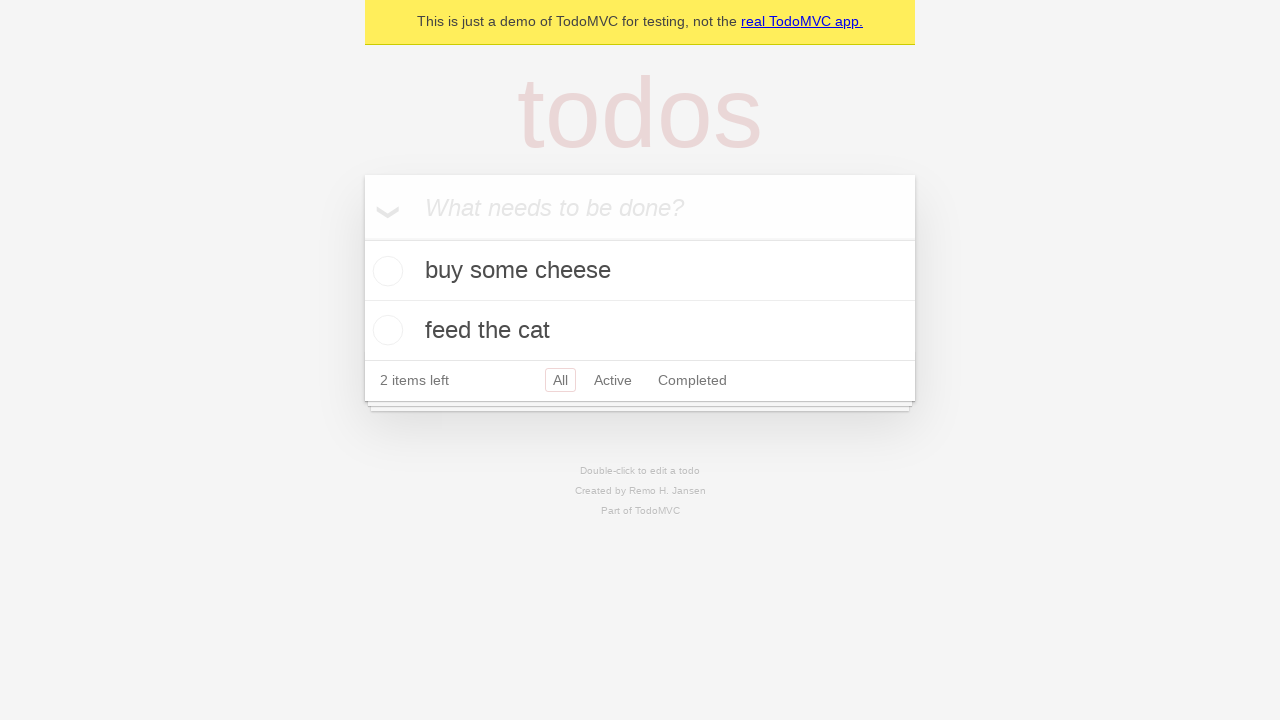

Filled new todo field with 'book a doctors appointment' on internal:attr=[placeholder="What needs to be done?"i]
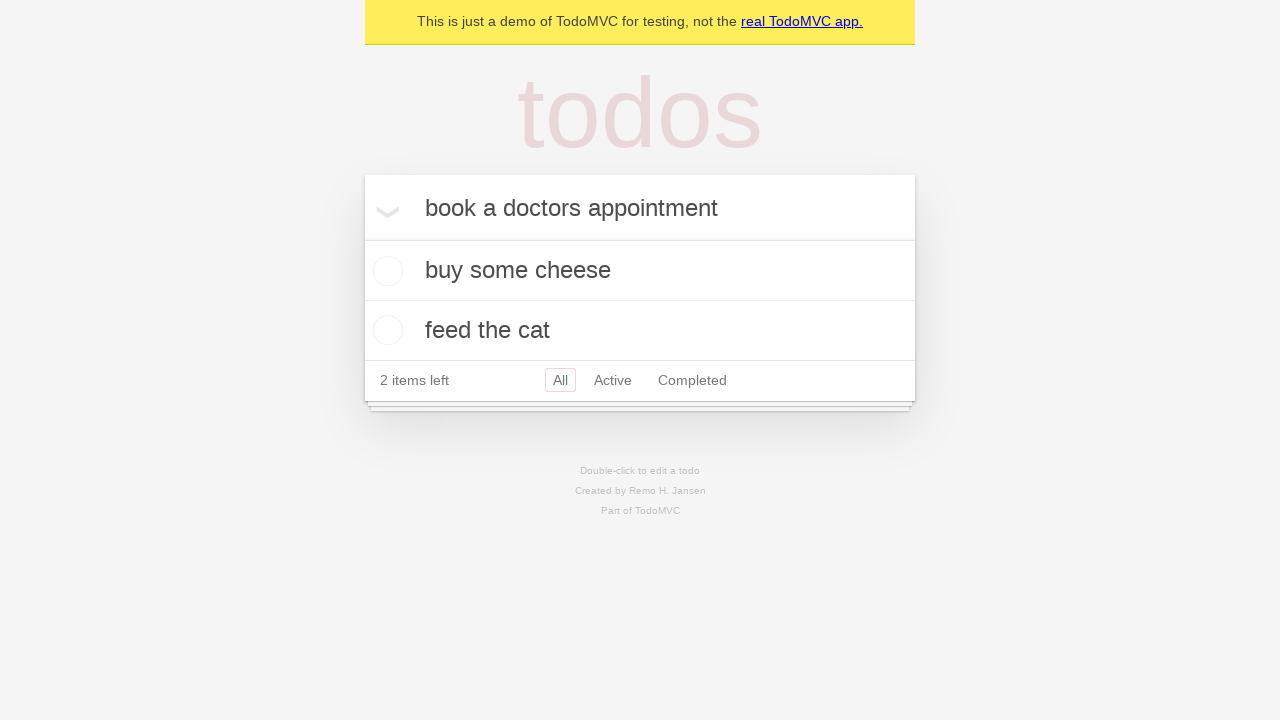

Pressed Enter to add todo 'book a doctors appointment' on internal:attr=[placeholder="What needs to be done?"i]
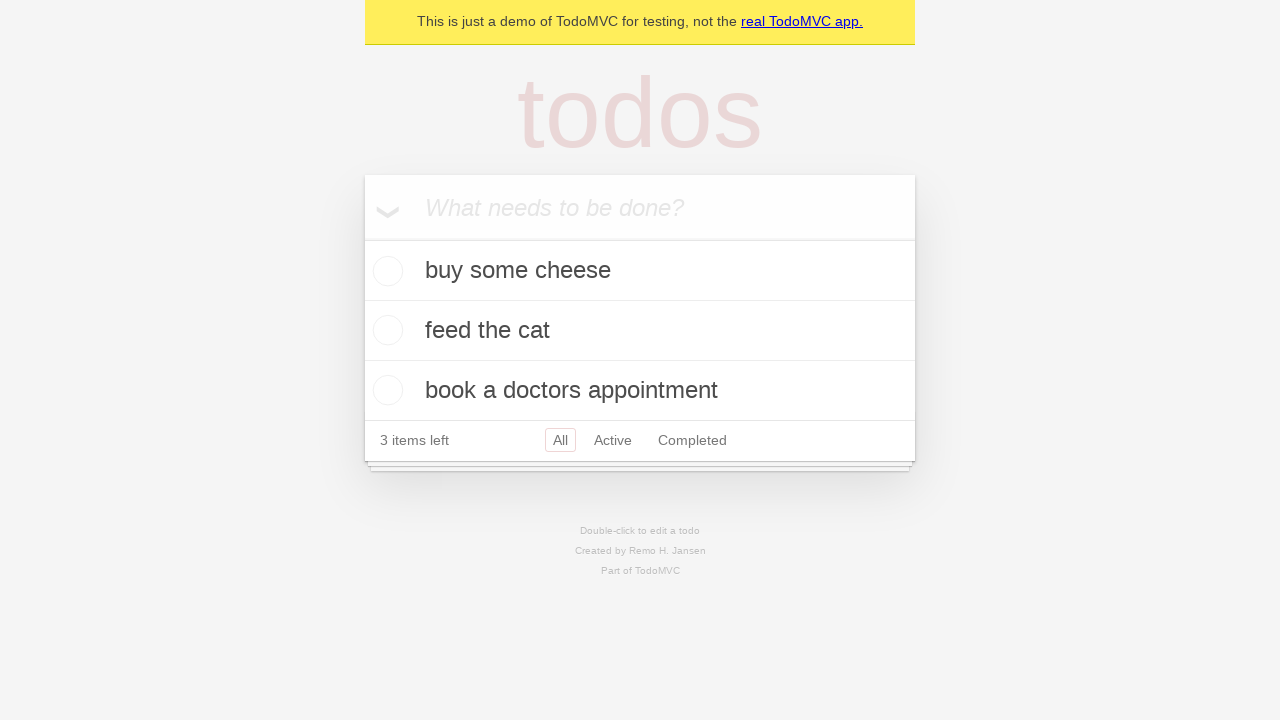

Checked the 'Mark all as complete' checkbox at (362, 238) on internal:label="Mark all as complete"i
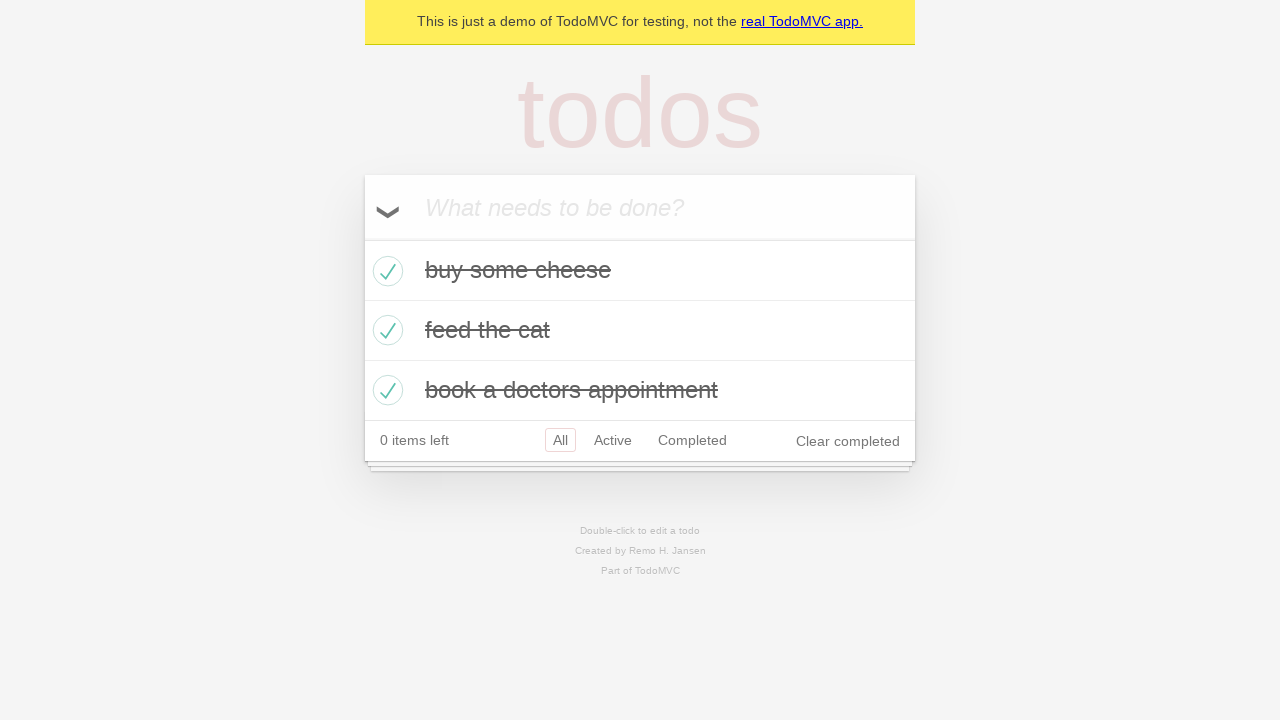

Unchecked the first todo item at (385, 271) on internal:testid=[data-testid="todo-item"s] >> nth=0 >> internal:role=checkbox
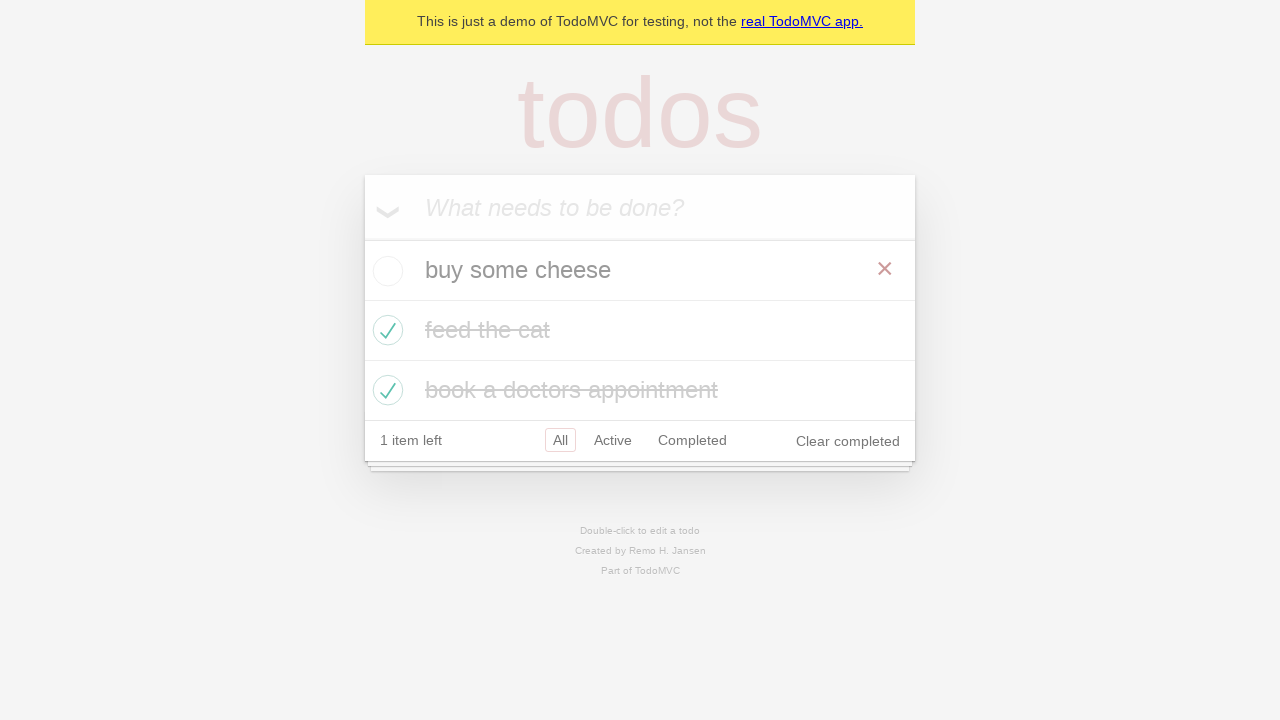

Checked the first todo item again at (385, 271) on internal:testid=[data-testid="todo-item"s] >> nth=0 >> internal:role=checkbox
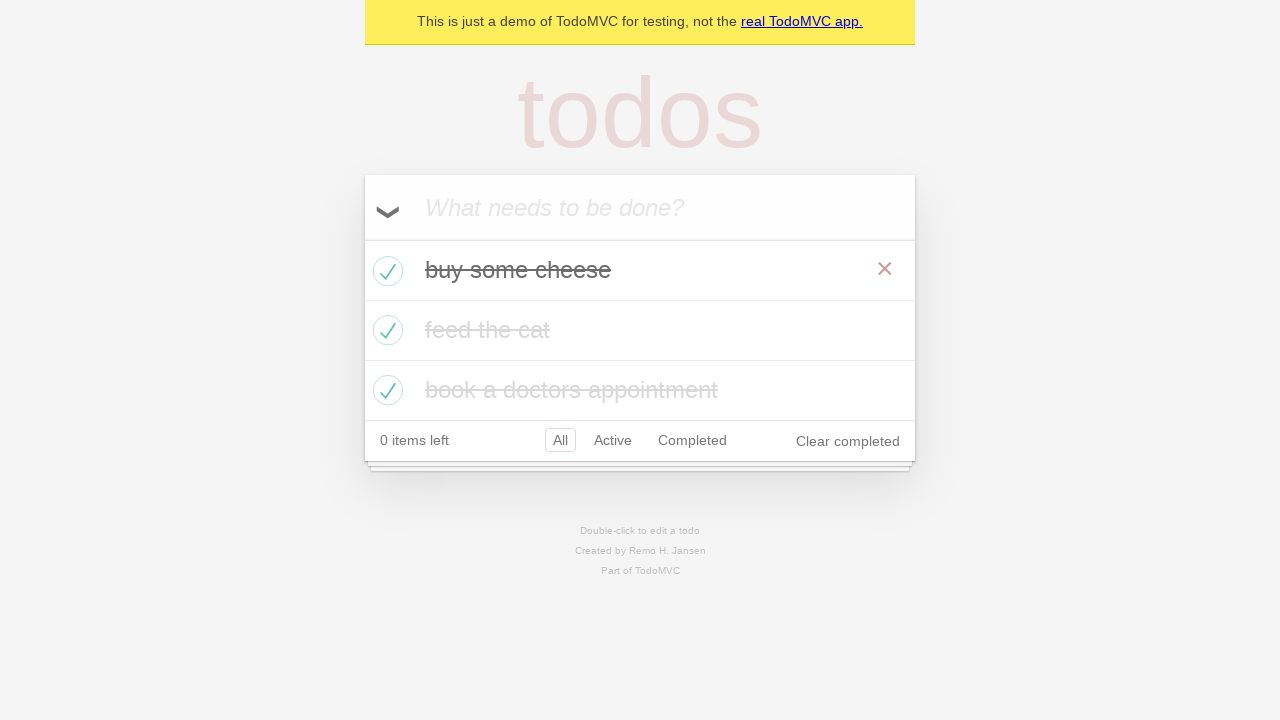

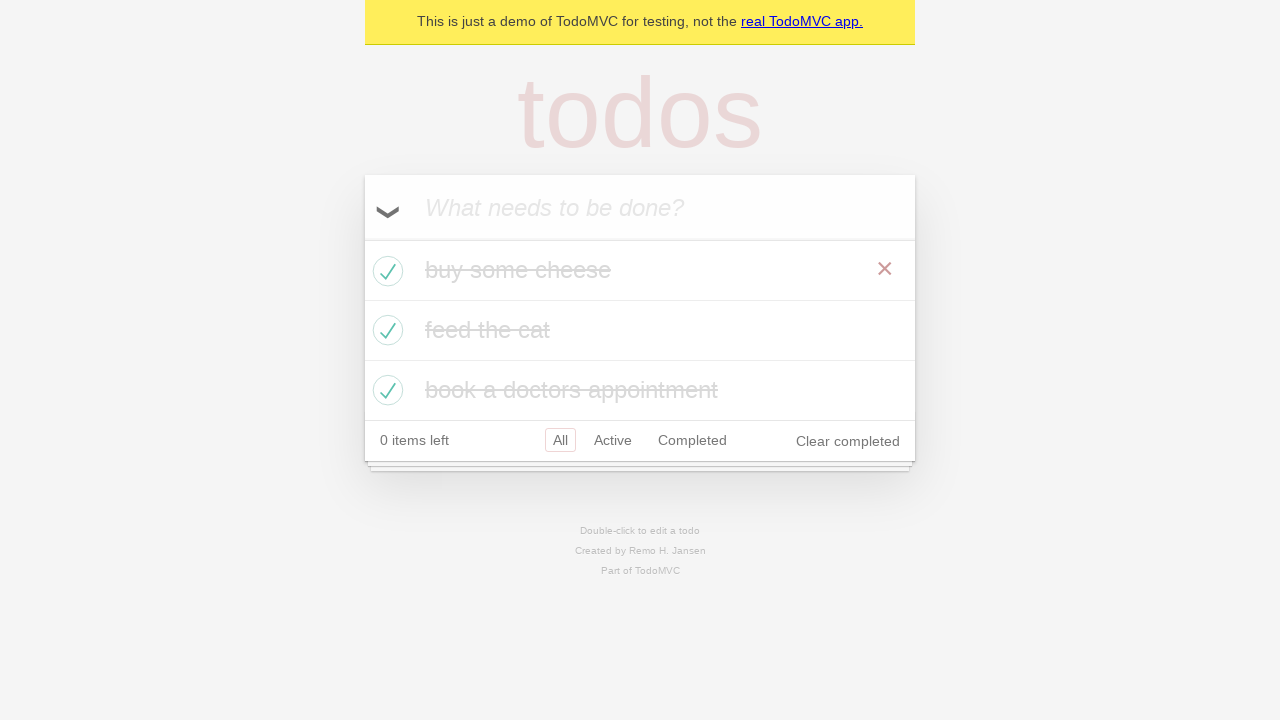